Tests that entering a number above 100 shows the error message "Number is too big"

Starting URL: https://acctabootcamp.github.io/site/tasks/enter_a_number

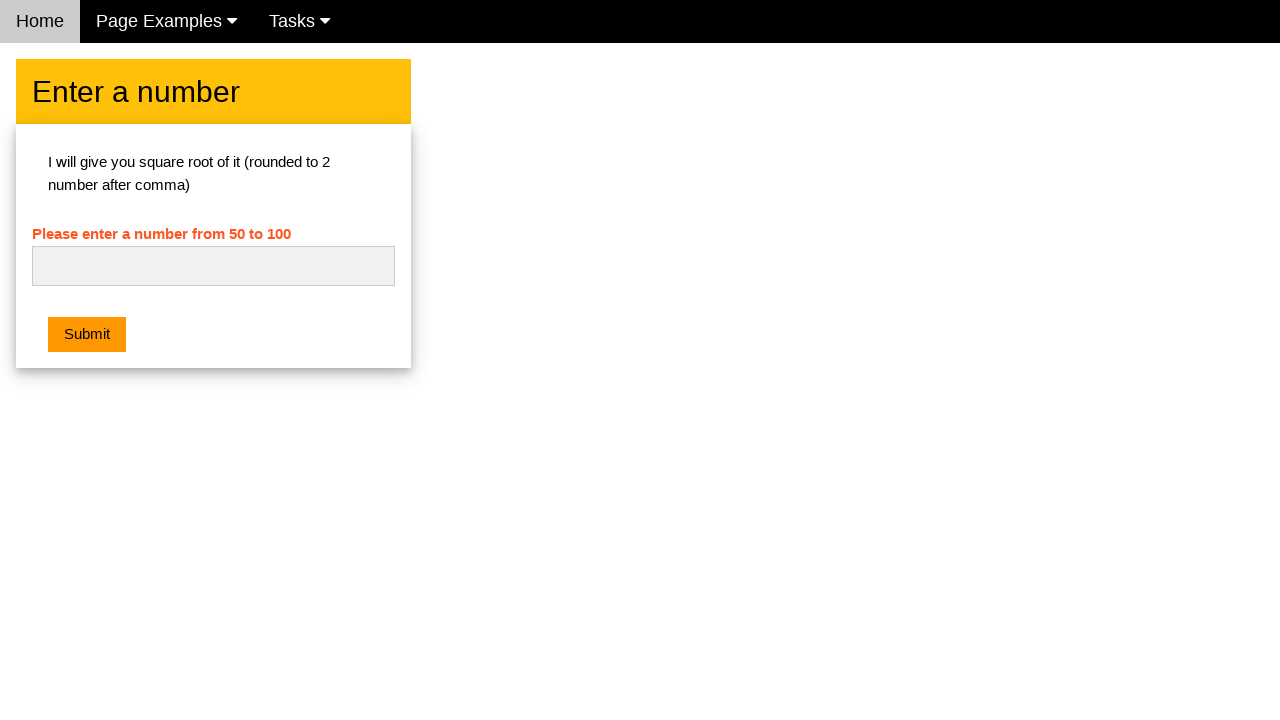

Navigated to enter a number task page
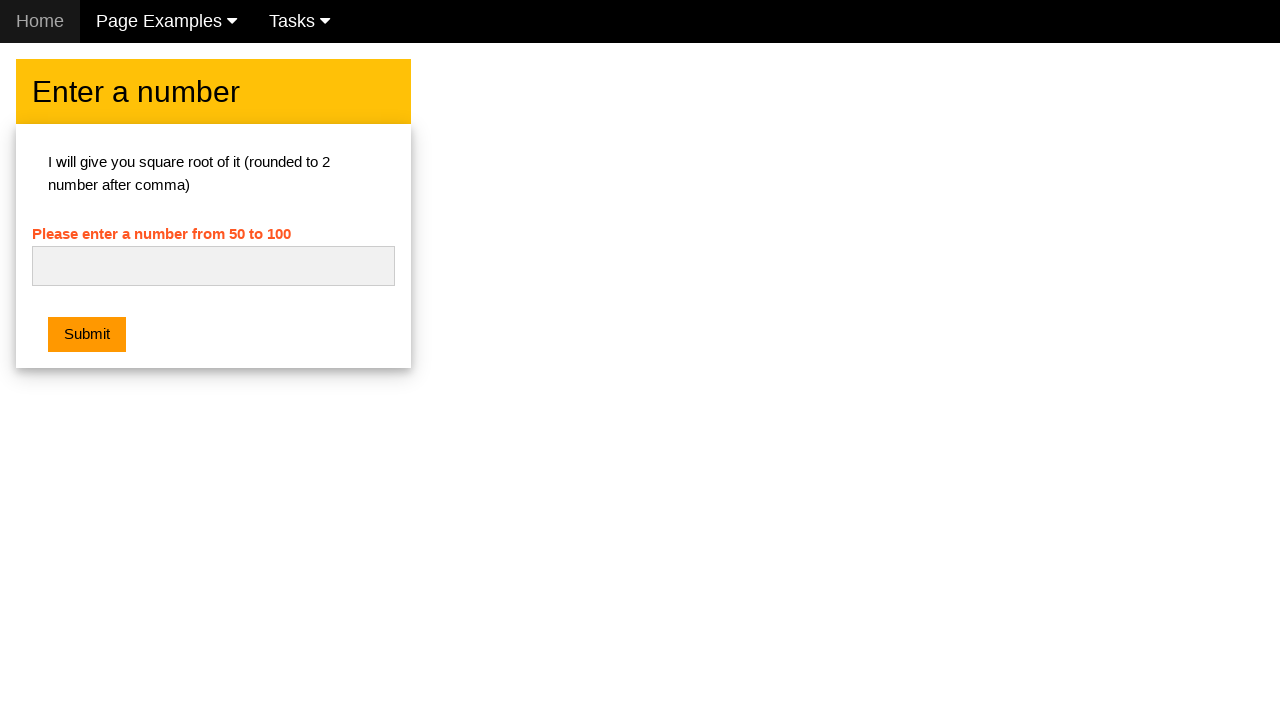

Cleared the number input field on #numb
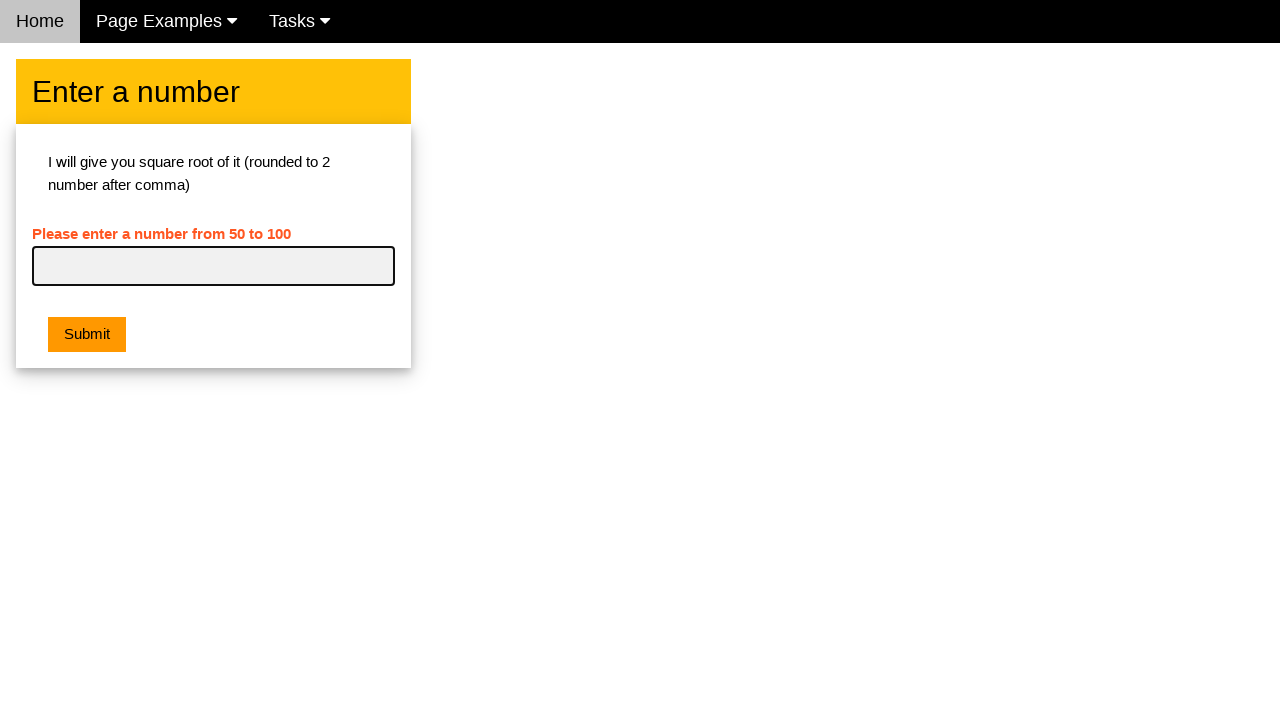

Entered '101' into the number input field on #numb
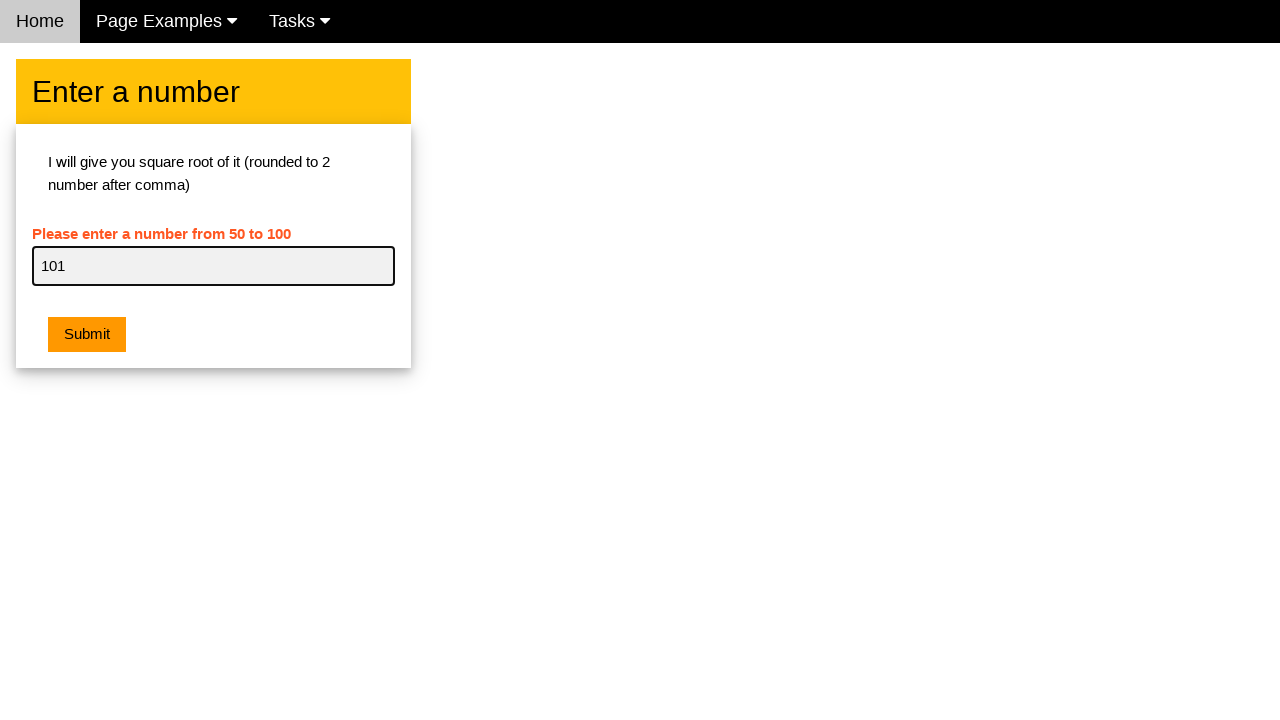

Clicked the submit button at (87, 335) on .w3-btn
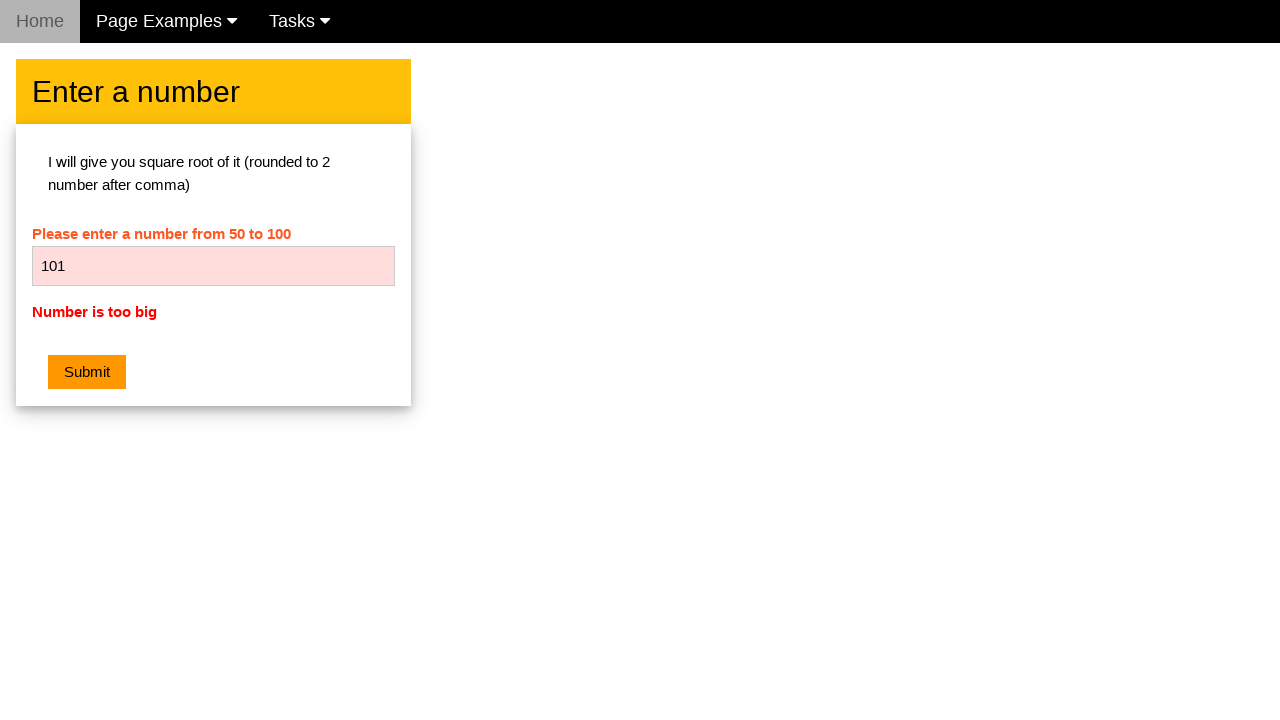

Retrieved error message text
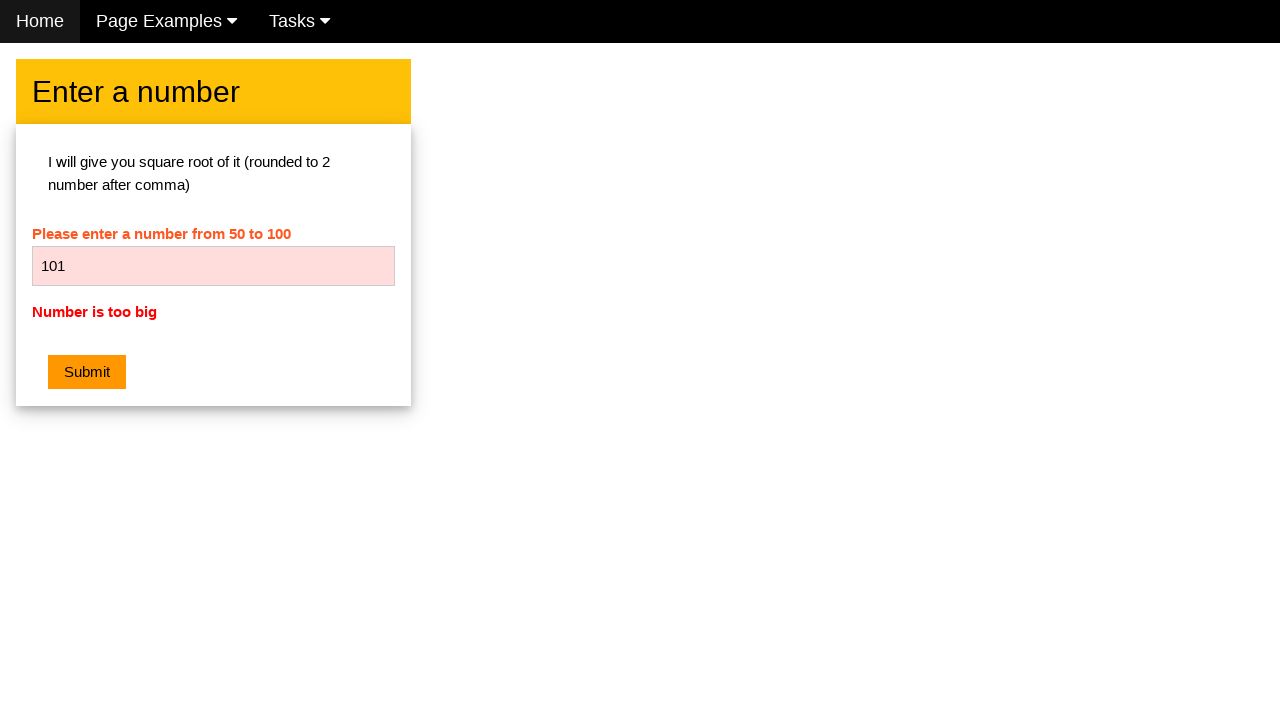

Verified error message 'Number is too big' is displayed
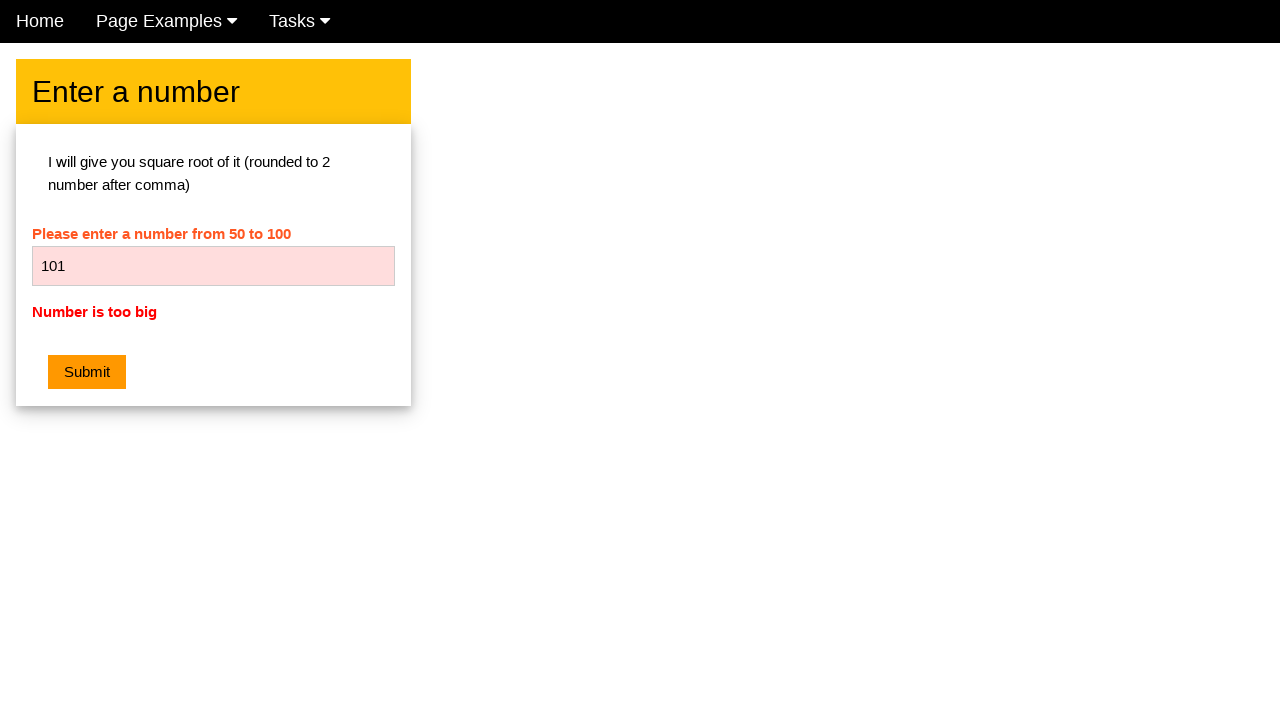

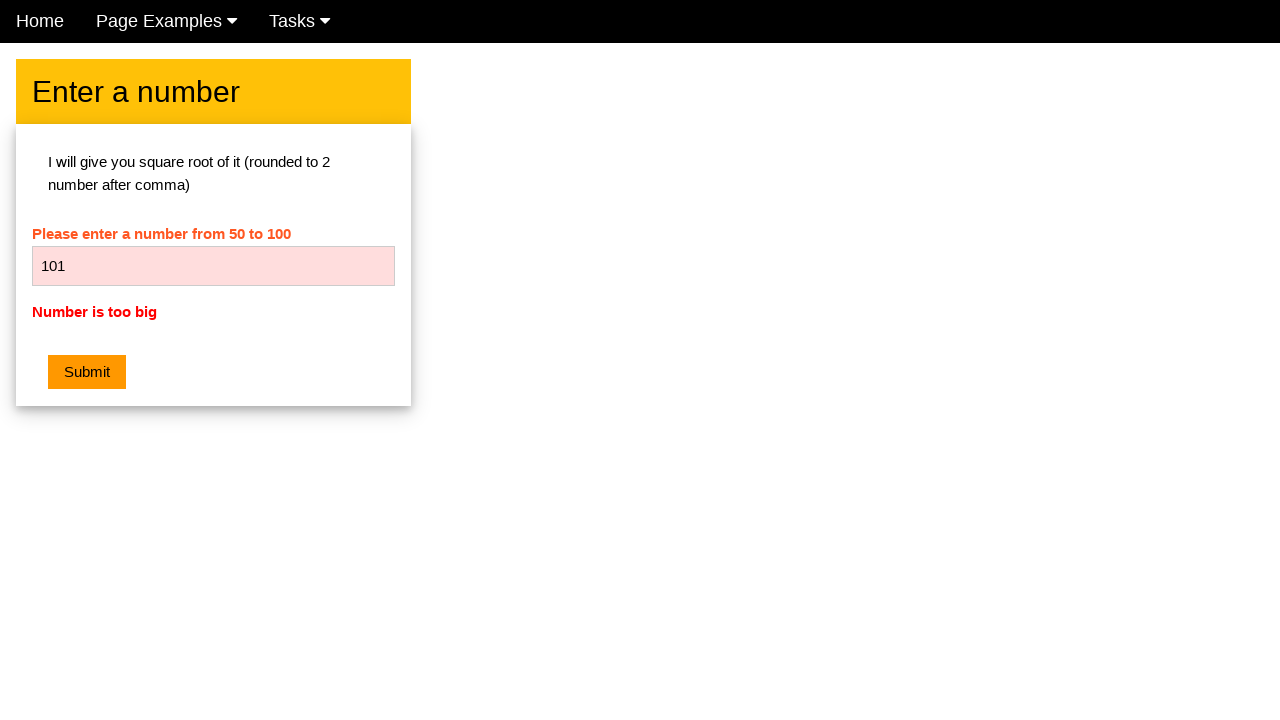